Tests that clicking Add Element button twice creates less than 3 elements

Starting URL: https://the-internet.herokuapp.com/add_remove_elements/

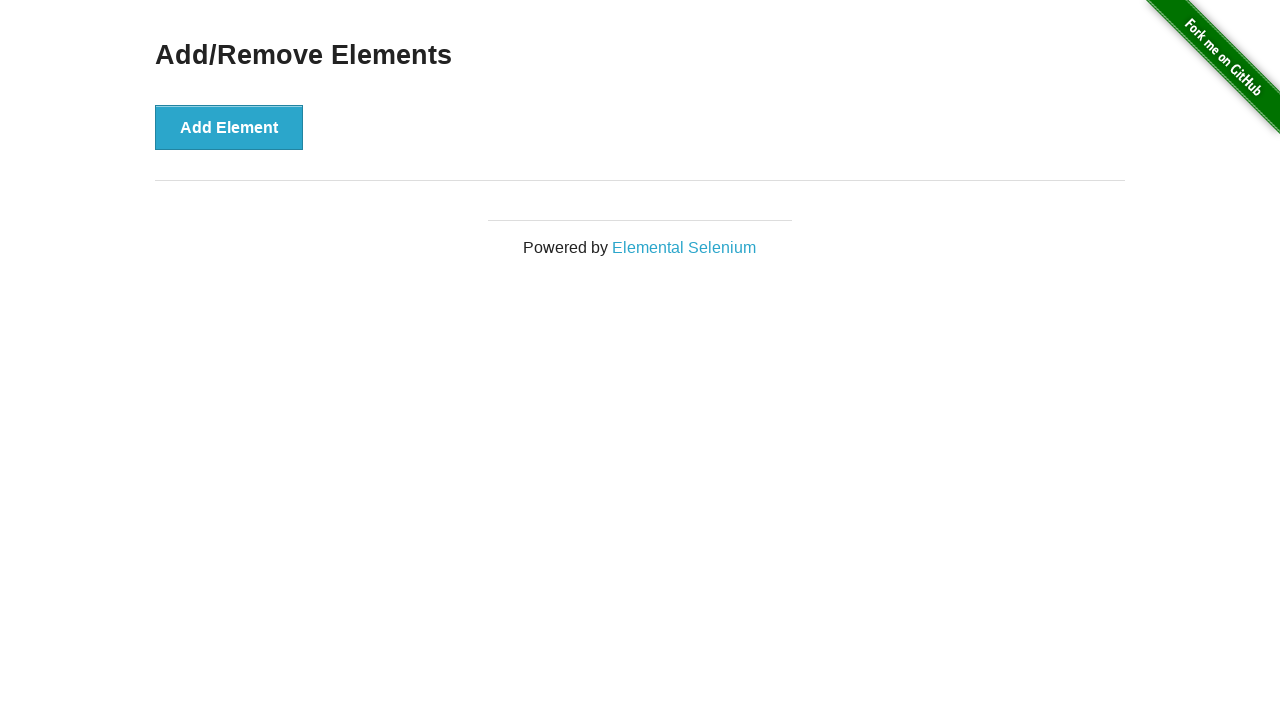

Waited for 'Add Element' button to load
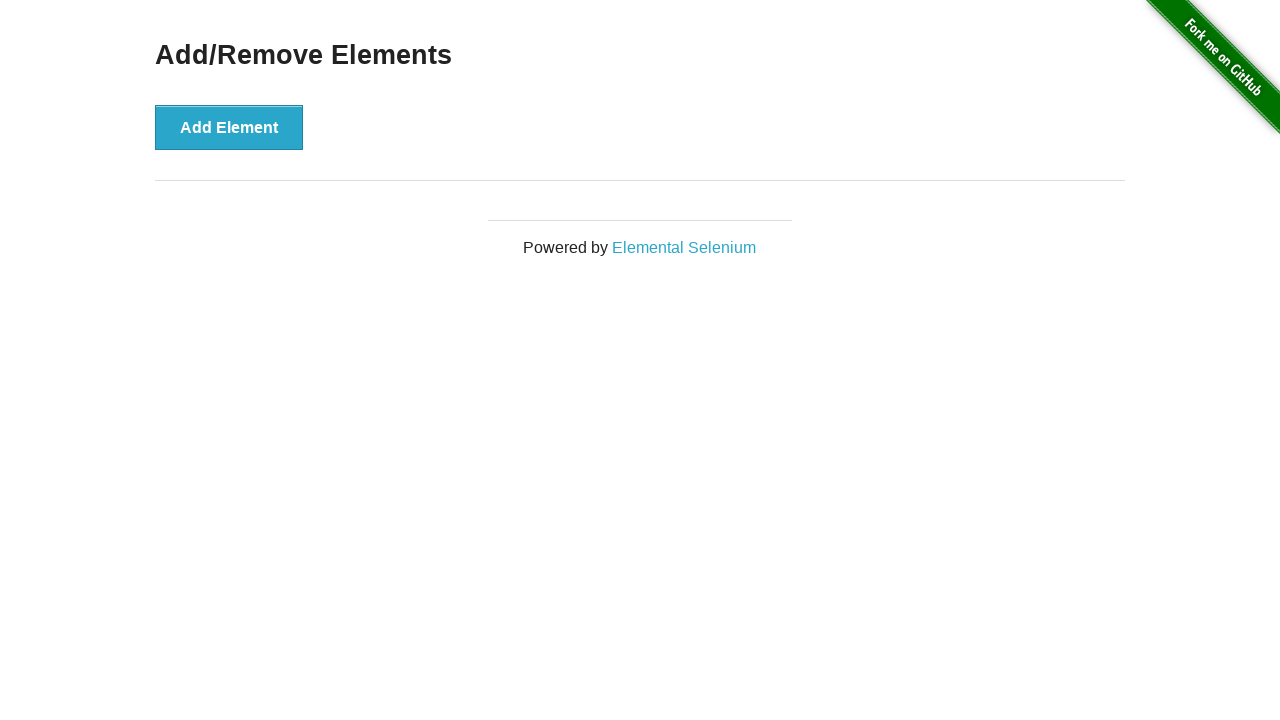

Clicked Add Element button (first click) at (229, 127) on text=Add Element
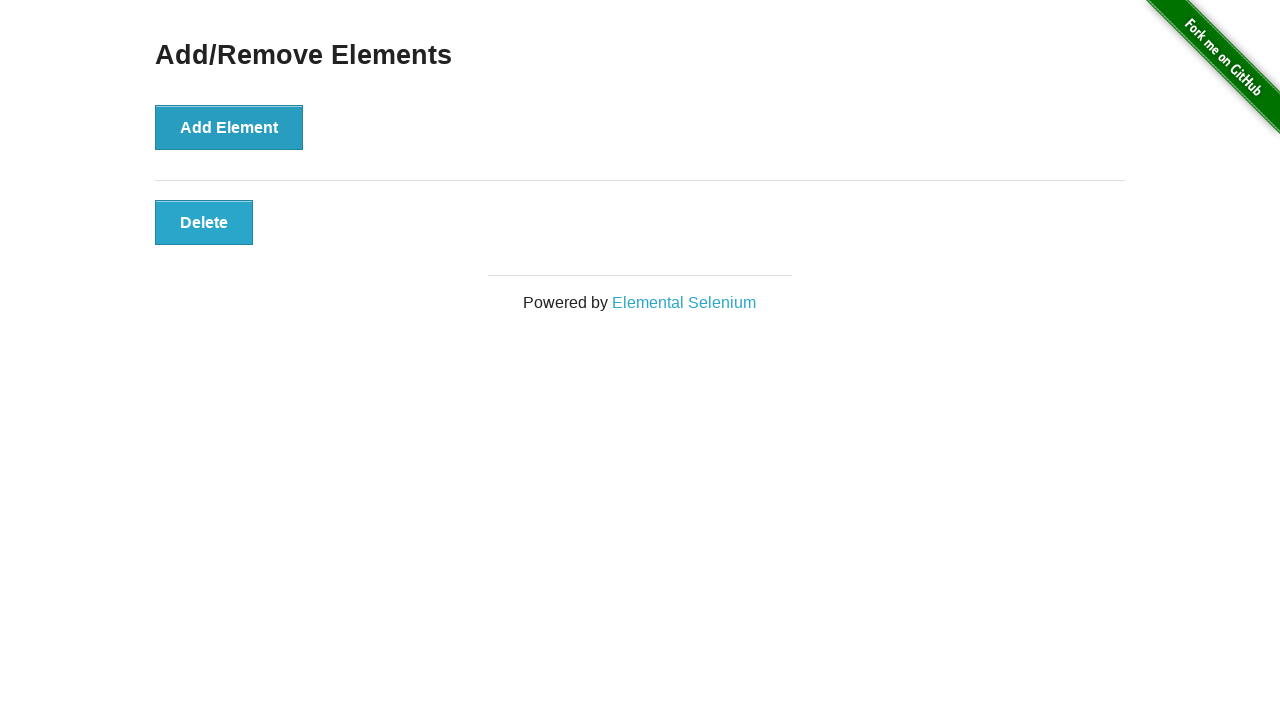

Clicked Add Element button (second click) at (229, 127) on text=Add Element
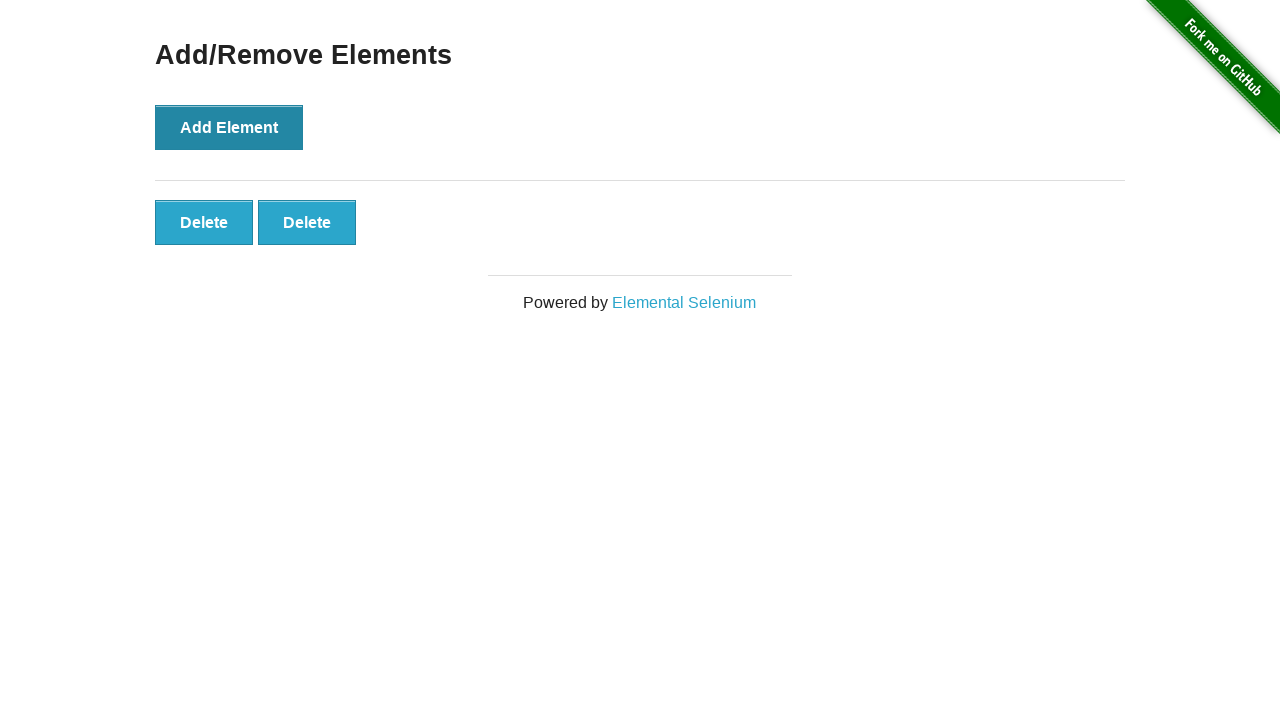

Verified that less than 3 elements were created
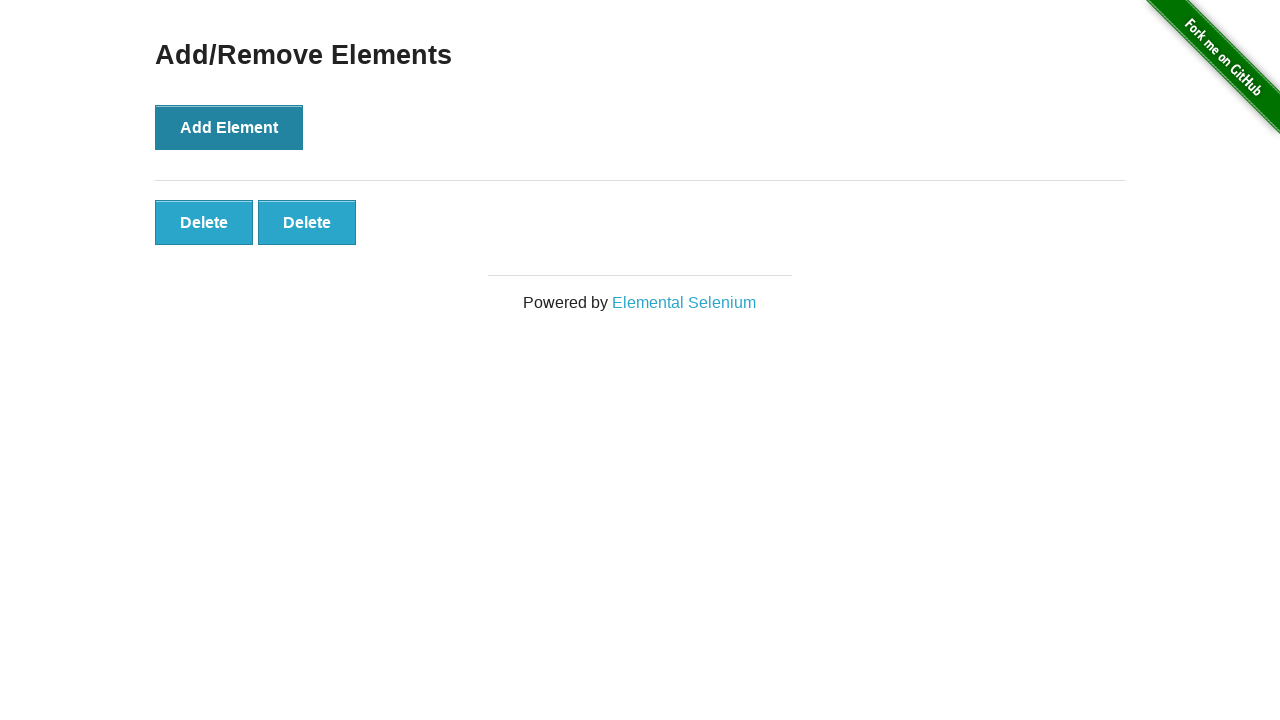

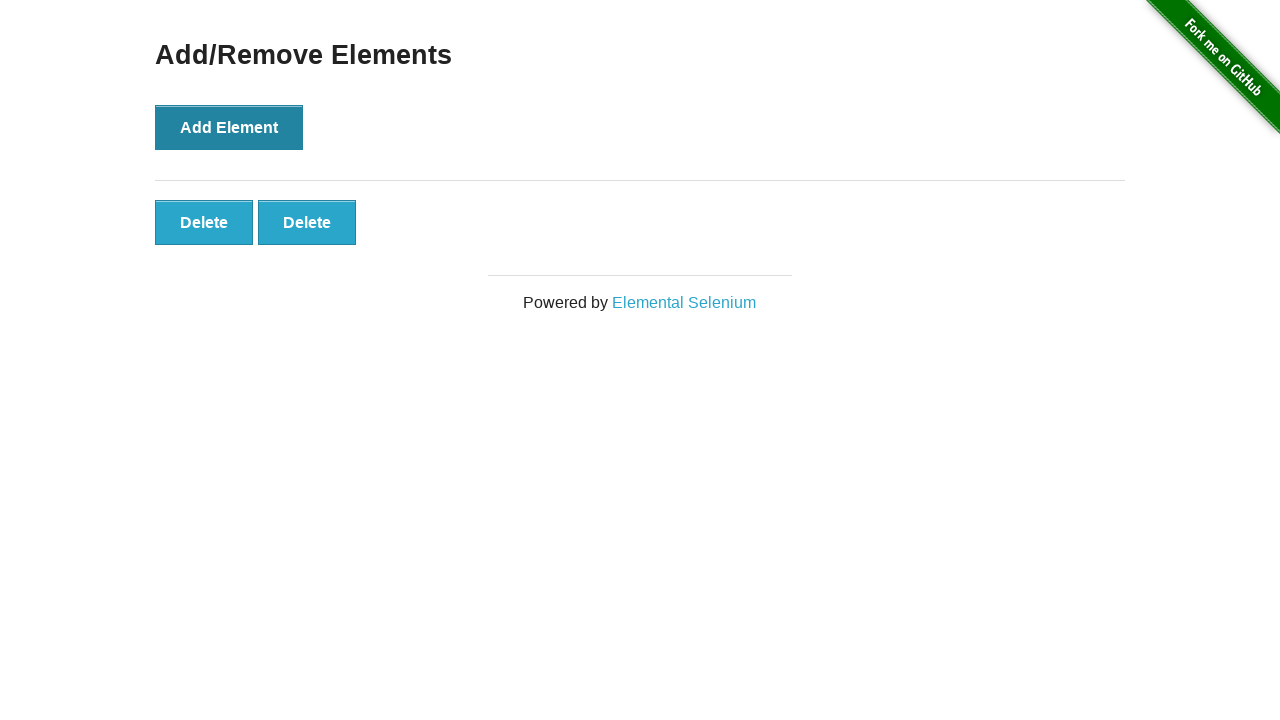